Tests the search functionality on Stepik.org by typing a search query into the search input field in the navbar

Starting URL: https://stepik.org/

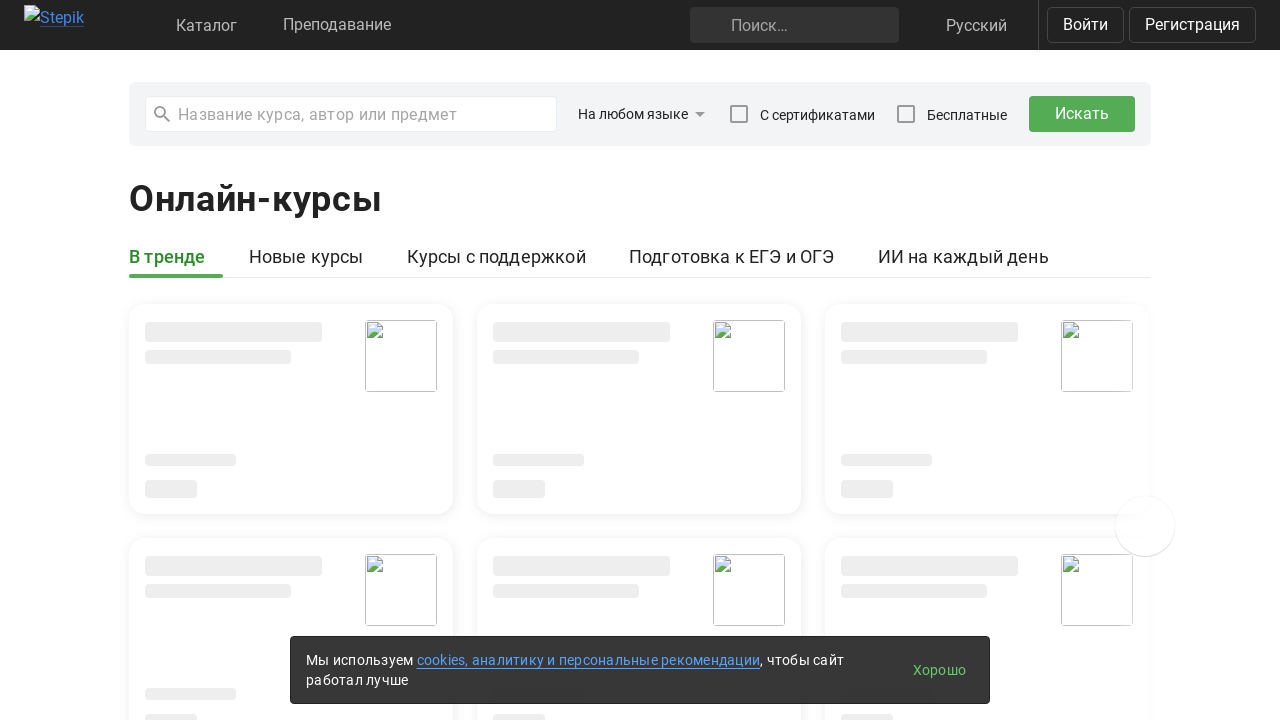

Filled search field in navbar with 'Автоматизация Selenium' on [class="navbar"] [aria-label="Search"]
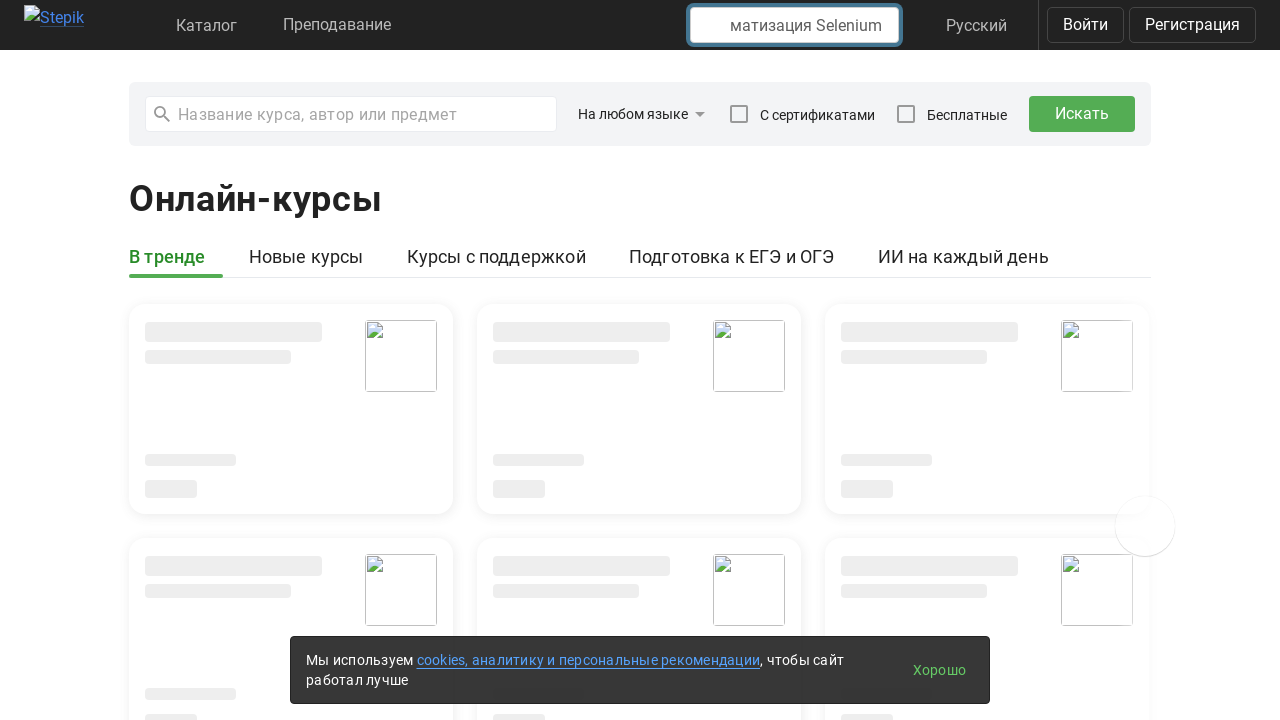

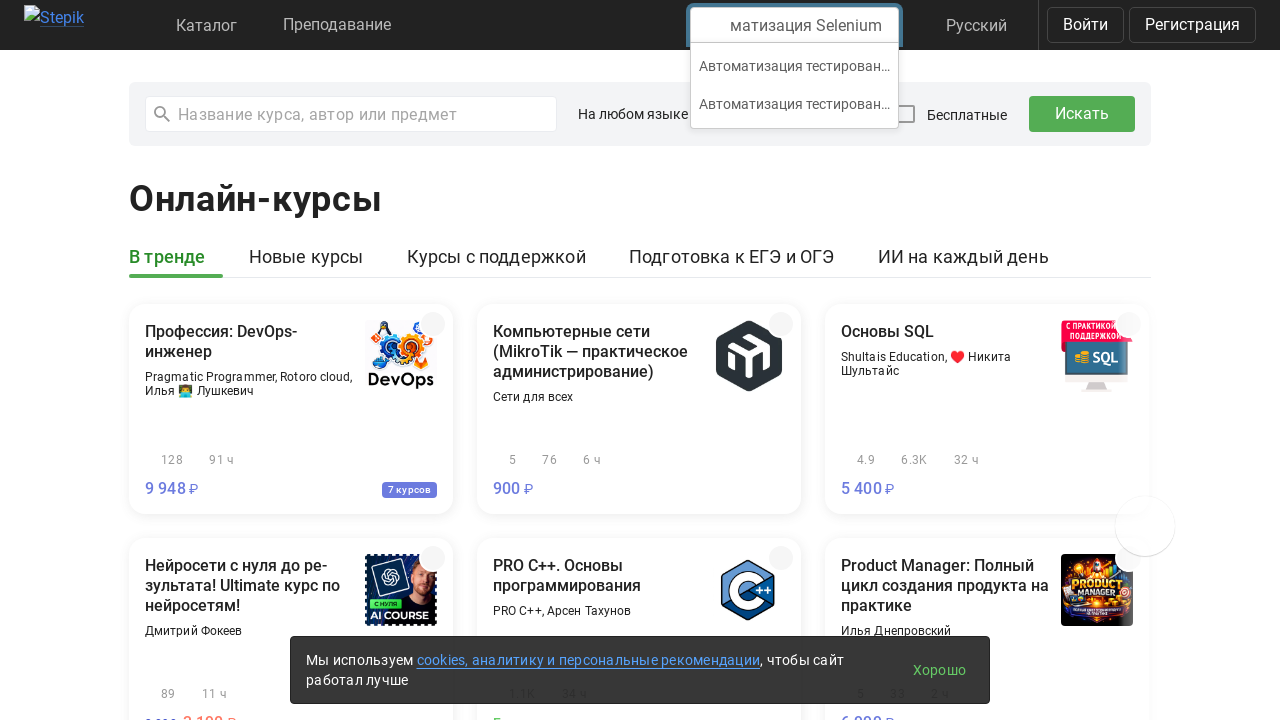